Tests marking individual items as complete by checking their toggle boxes.

Starting URL: https://demo.playwright.dev/todomvc

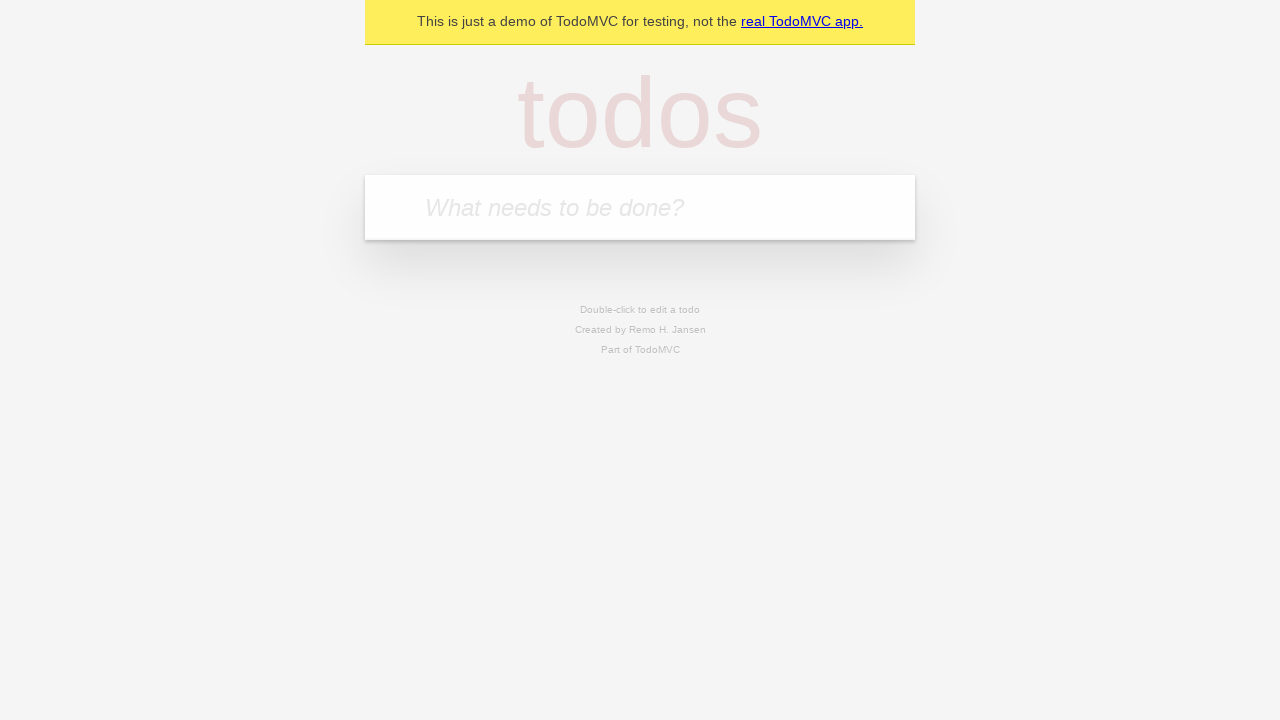

Filled new todo input with 'buy some cheese' on .new-todo
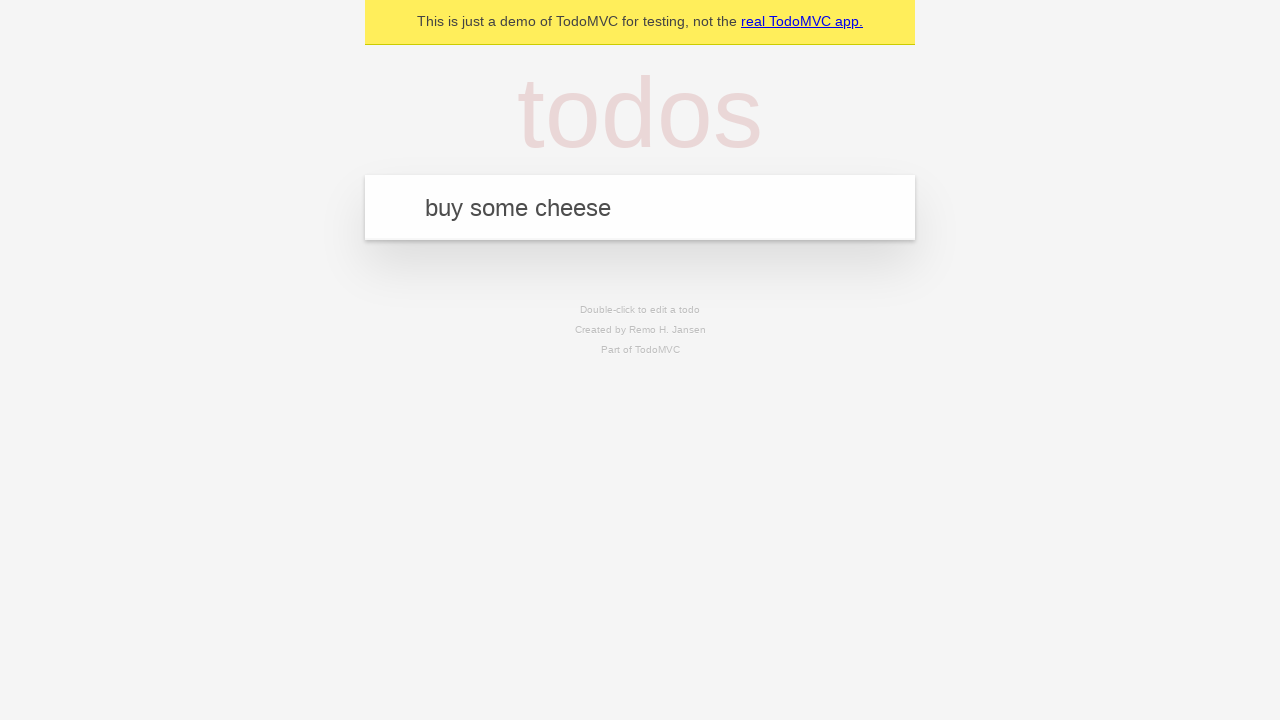

Pressed Enter to create first todo item on .new-todo
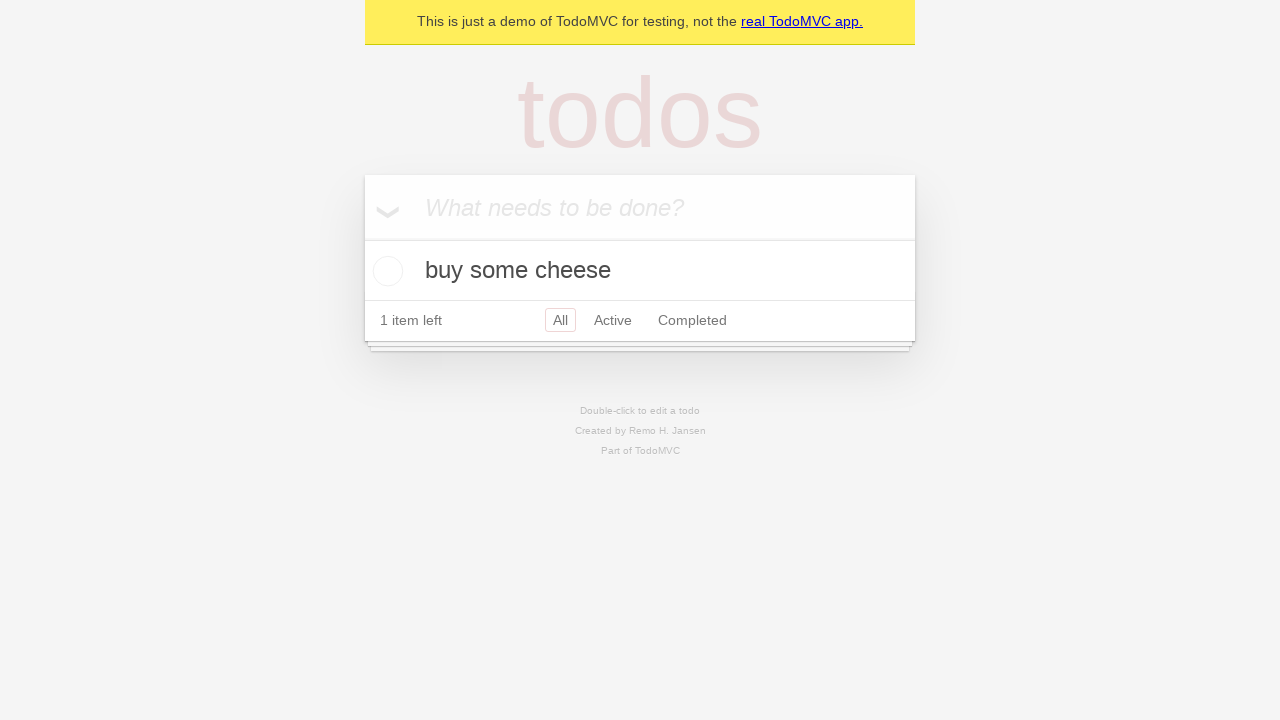

Filled new todo input with 'feed the cat' on .new-todo
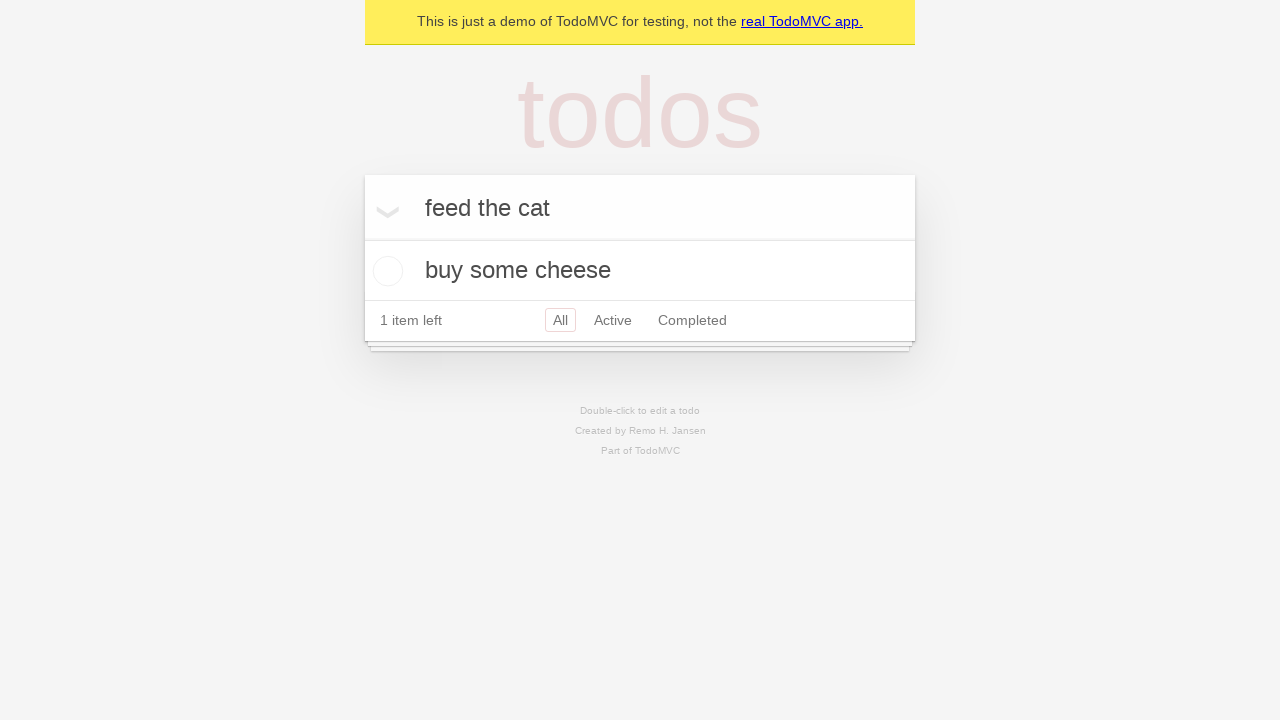

Pressed Enter to create second todo item on .new-todo
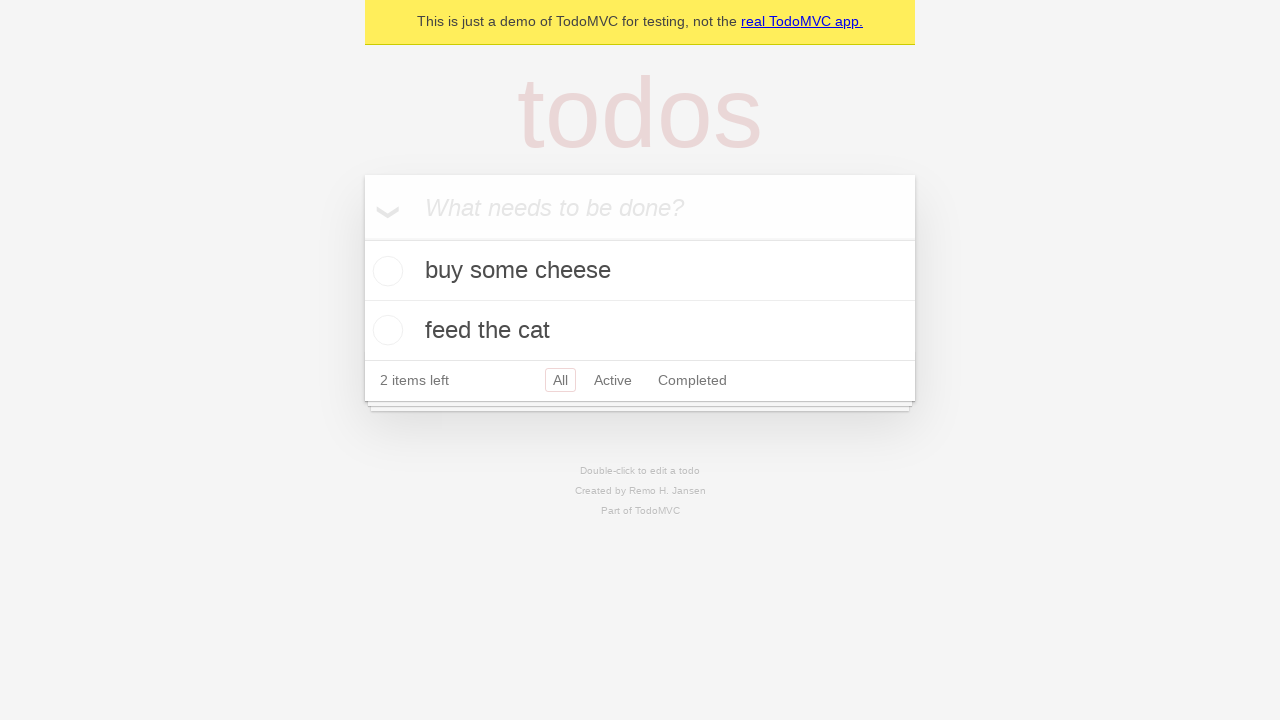

Marked first item 'buy some cheese' as complete at (385, 271) on .todo-list li >> nth=0 >> .toggle
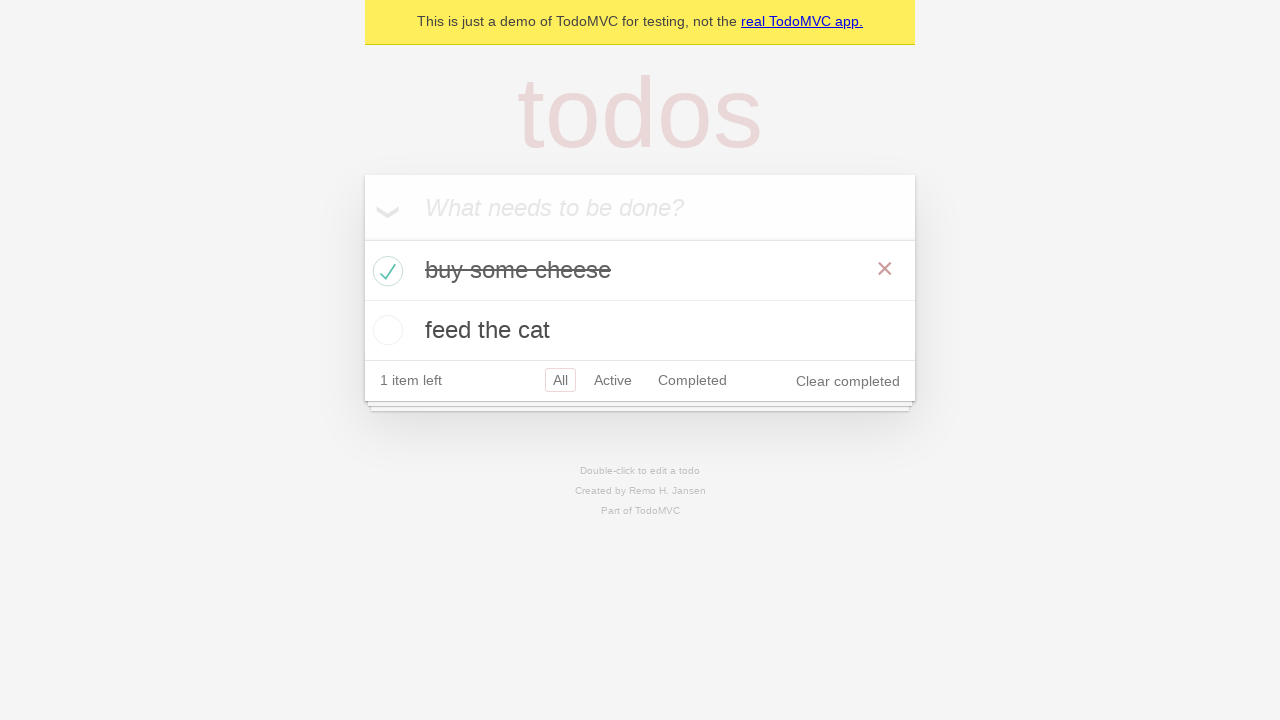

Marked second item 'feed the cat' as complete at (385, 330) on .todo-list li >> nth=1 >> .toggle
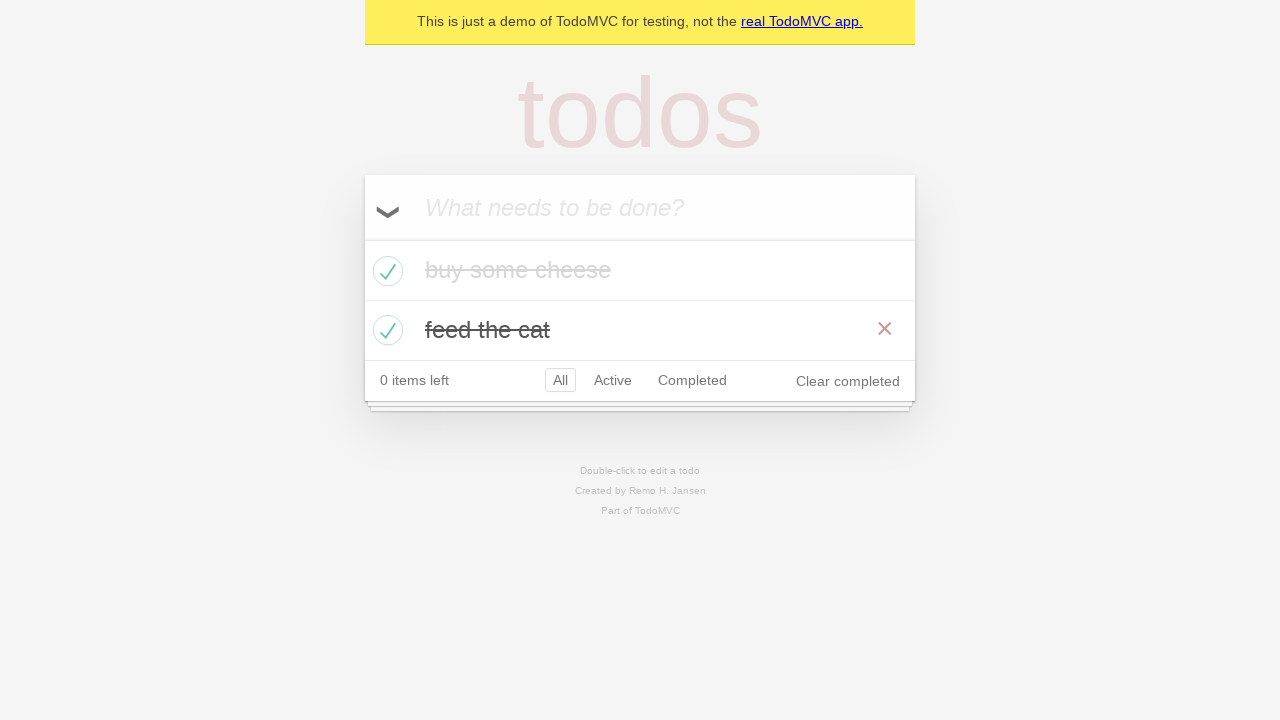

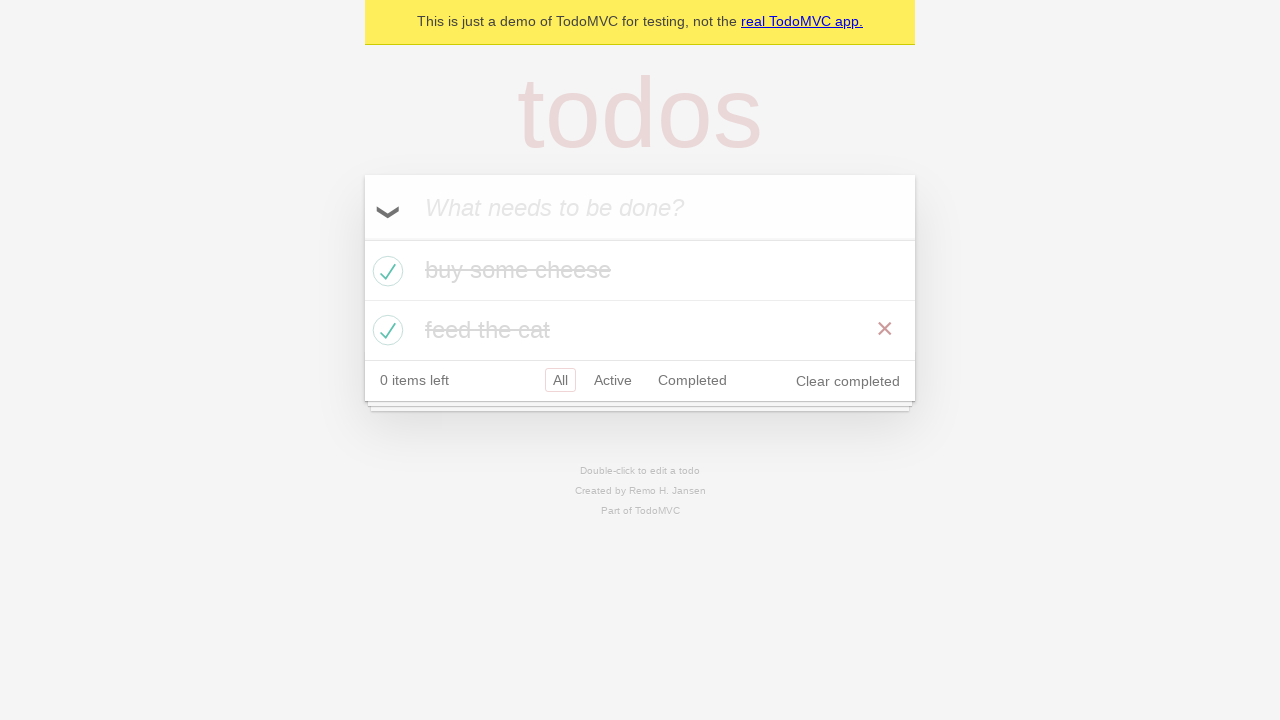